Fills all form fields (full name, email, current address, permanent address) with test data, submits the form, and verifies the output displays the entered information

Starting URL: https://demoqa.com/text-box

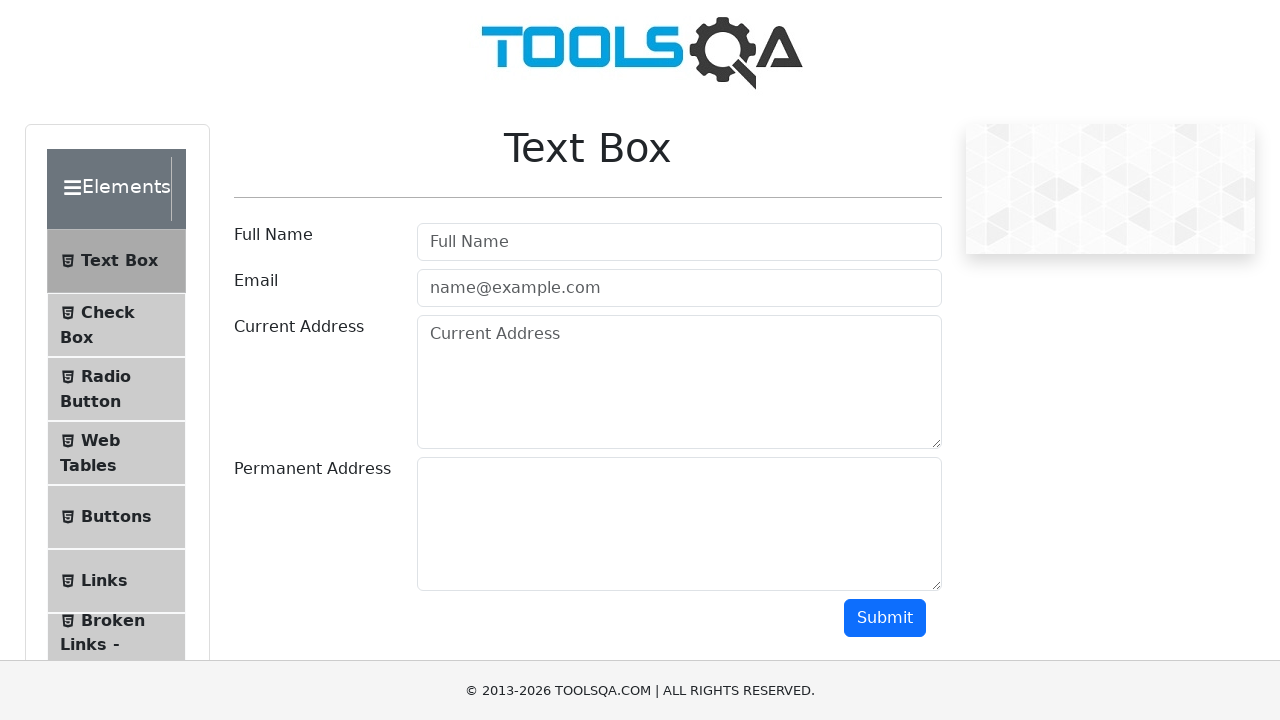

Form loaded and ready
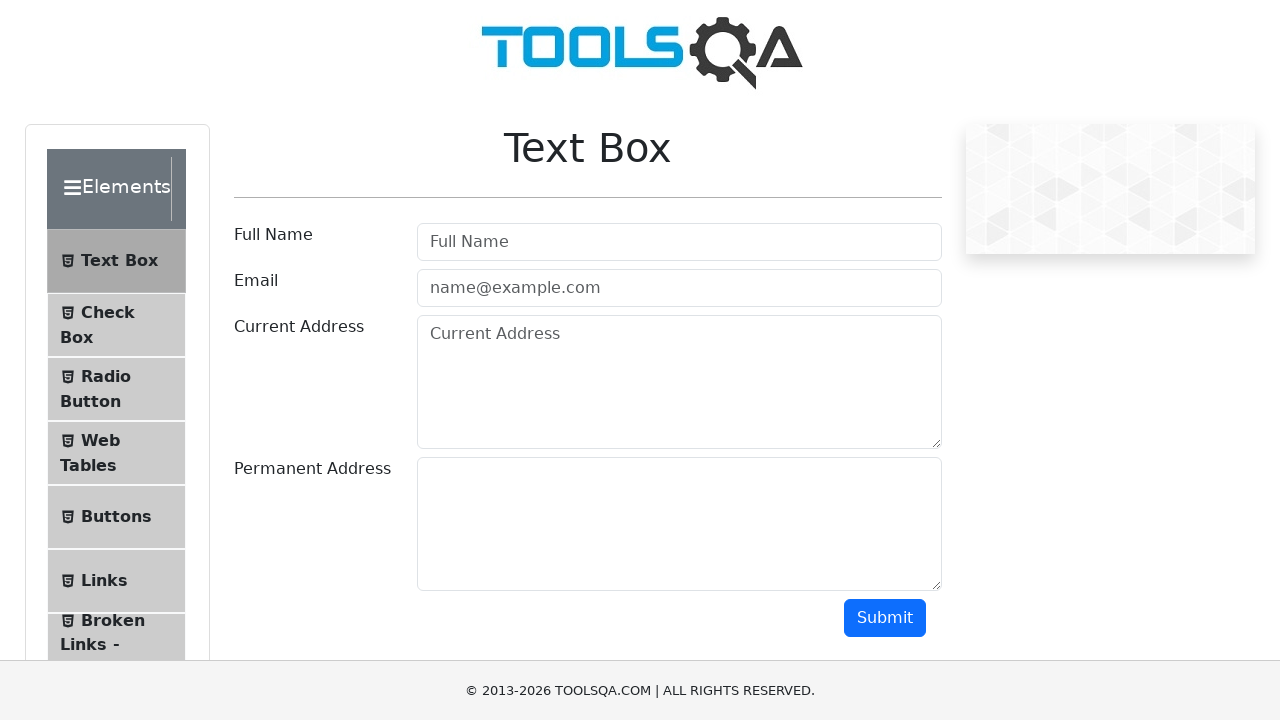

Filled full name field with 'John Snow' on #userName
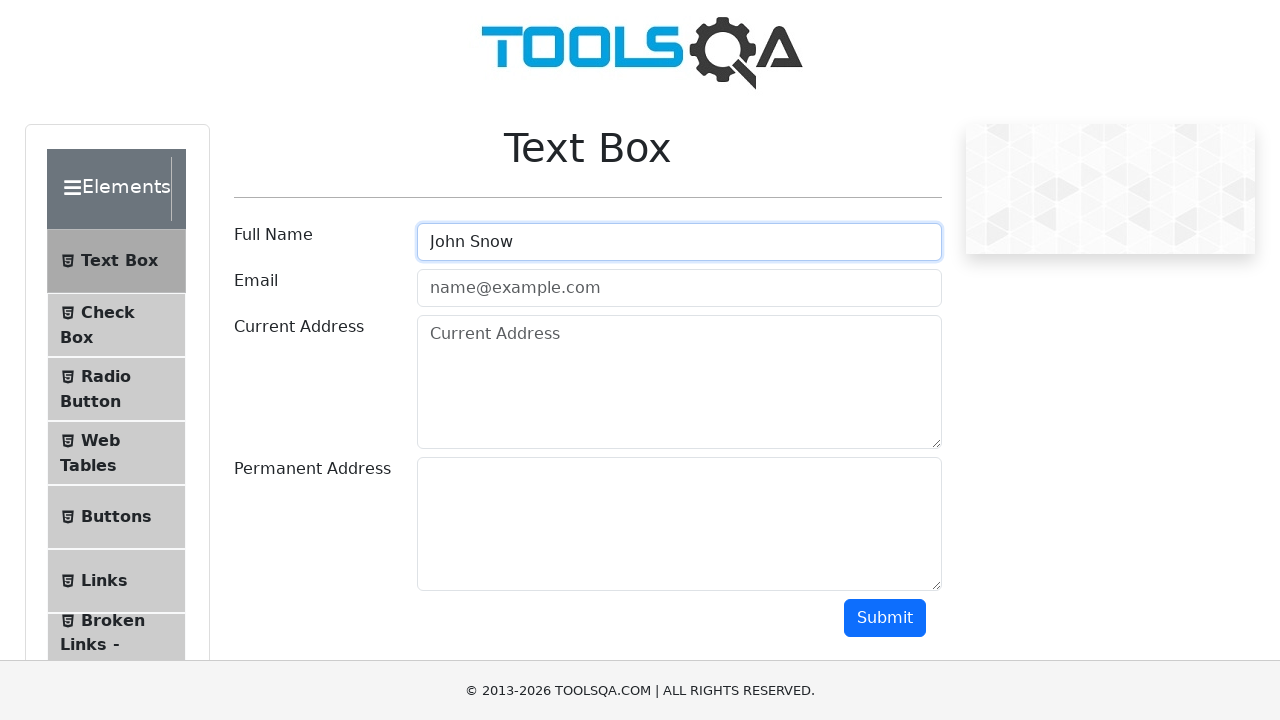

Filled email field with 'example@fakemail.com' on #userEmail
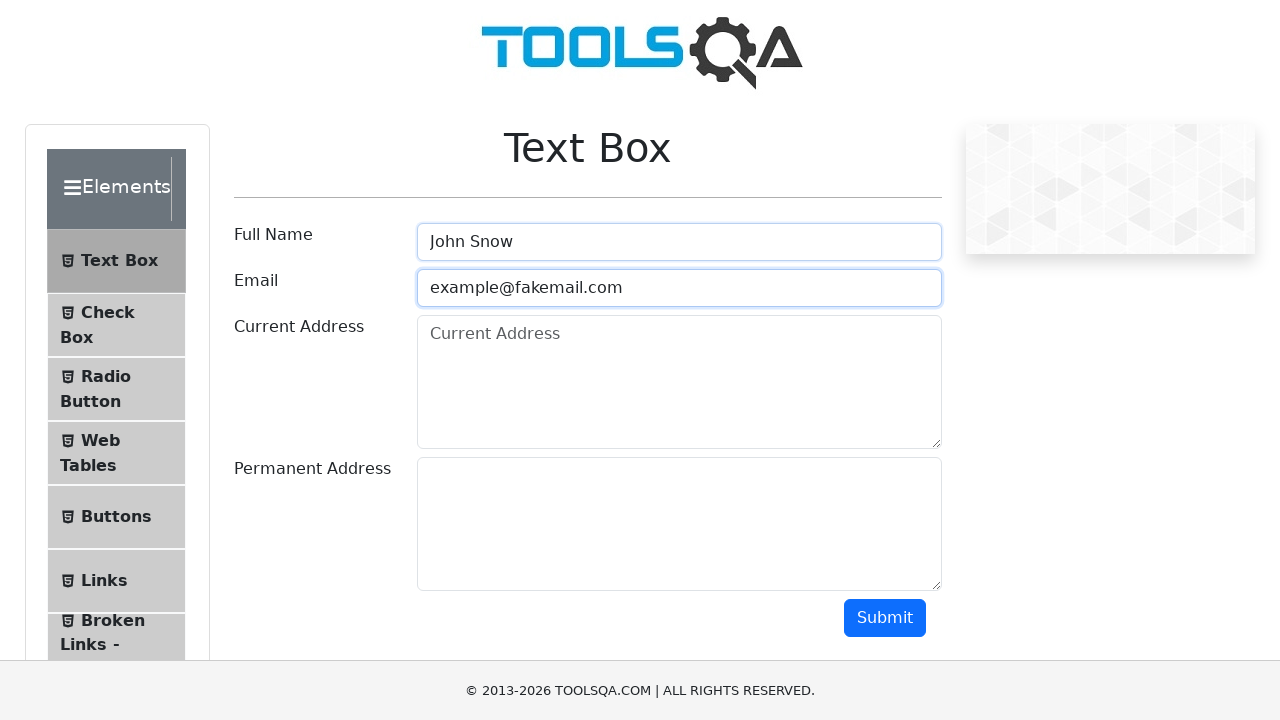

Filled current address field with 'Some str, 1, 123 apt' on #currentAddress
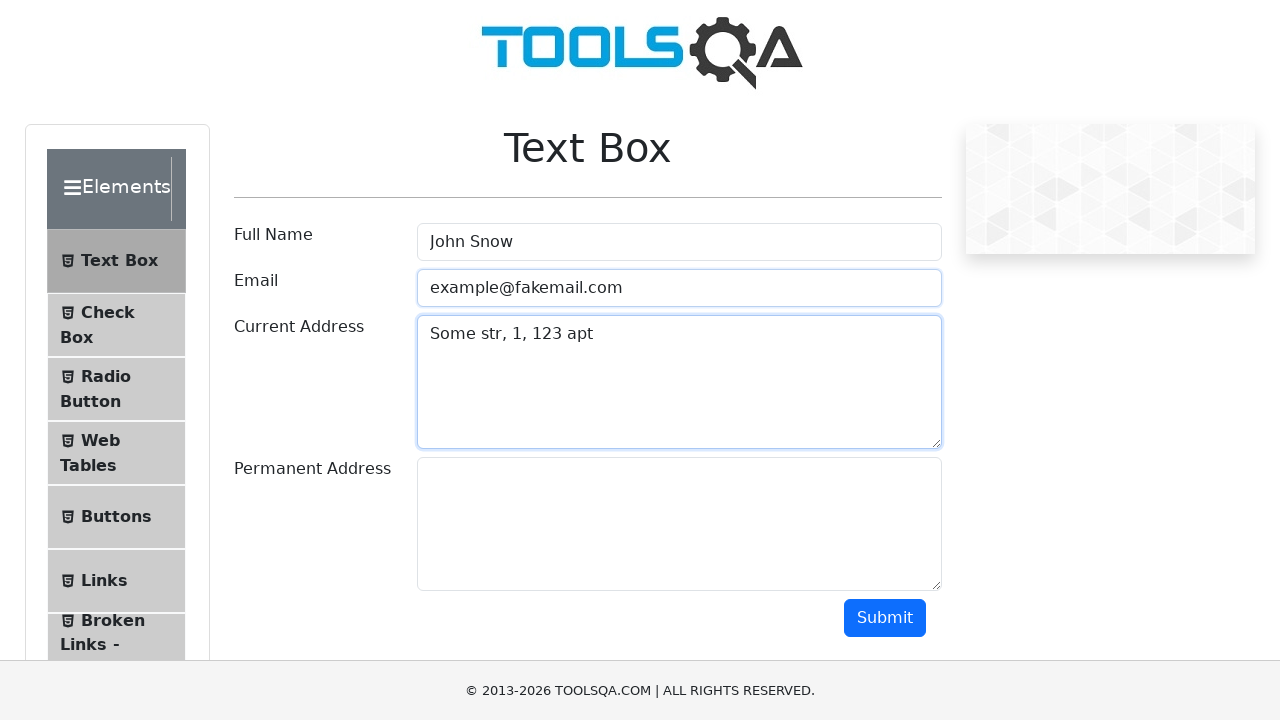

Filled permanent address field with 'Another str, 2, 321 apt' on #permanentAddress
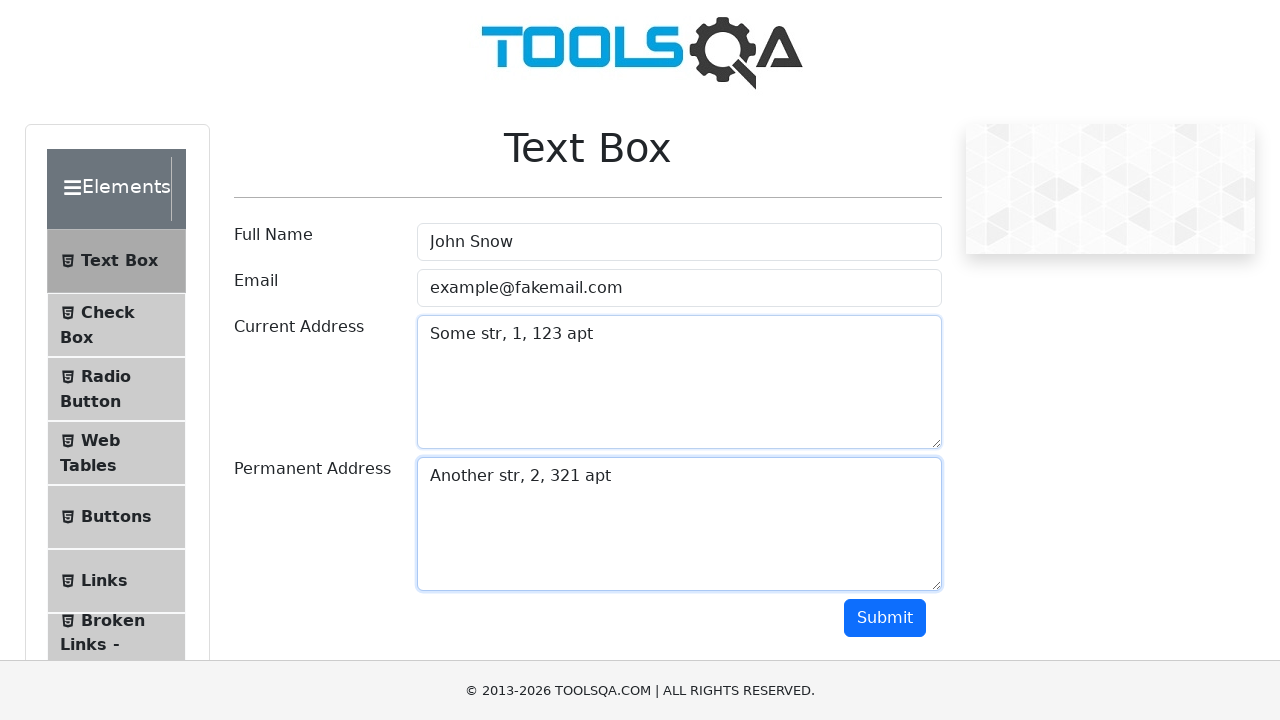

Clicked submit button to submit the form at (885, 618) on #submit
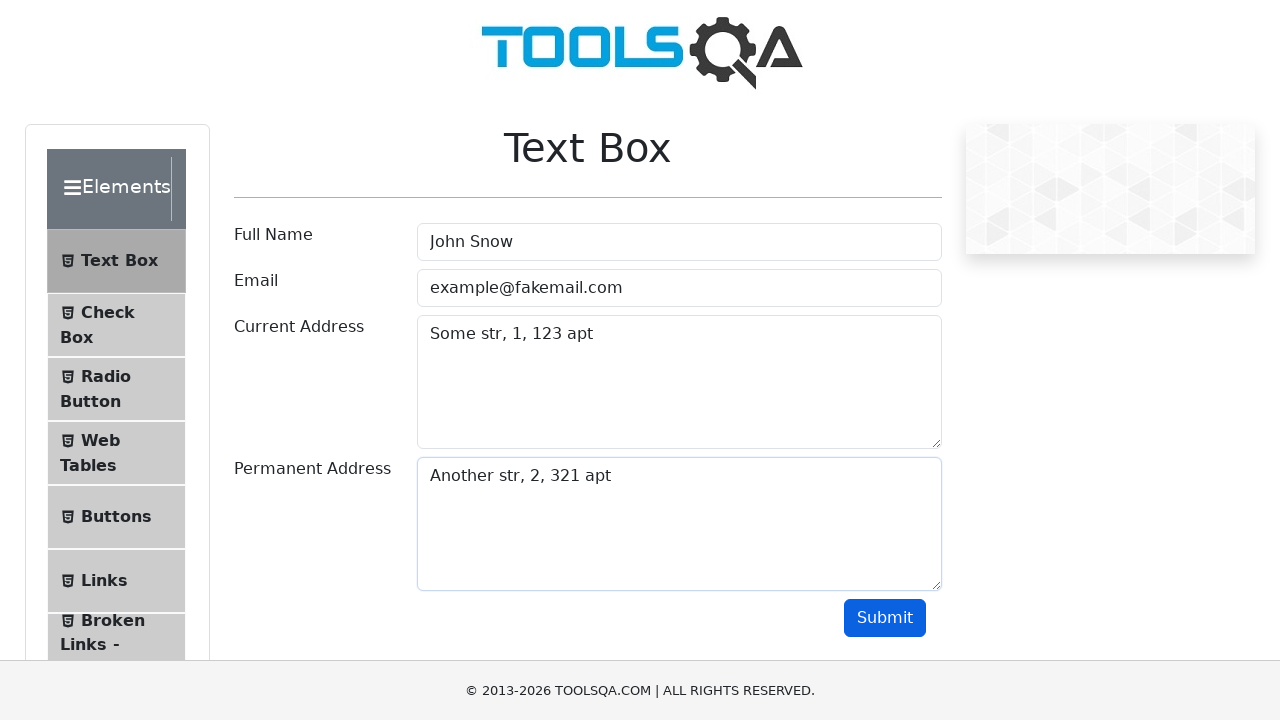

Form output appeared displaying submitted data
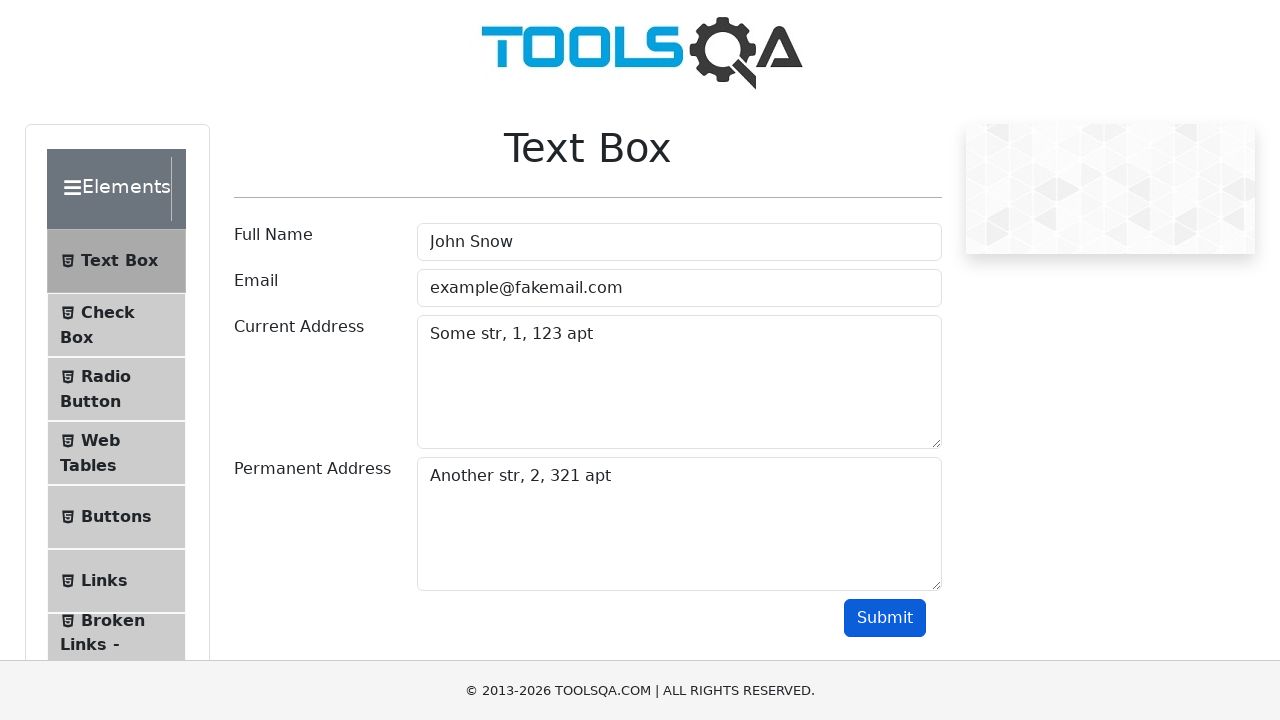

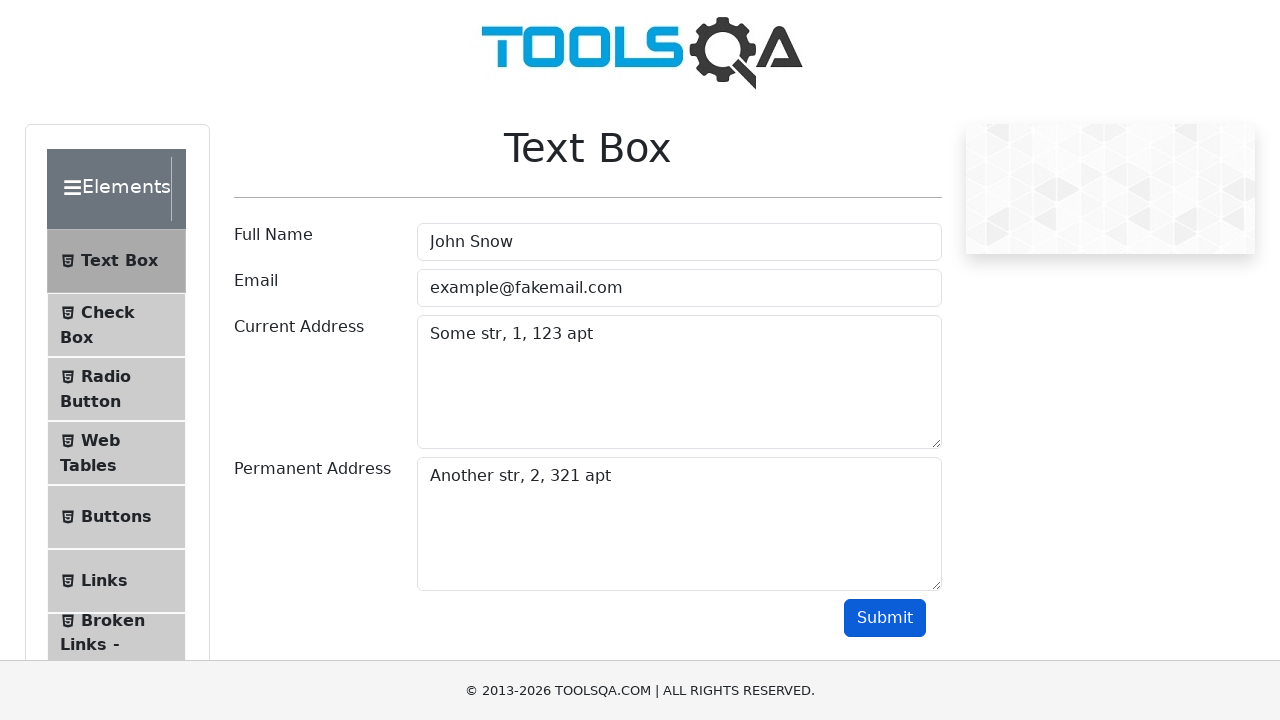